Tests SSL Labs website by entering the UHC Medicare Solutions URL and initiating an SSL certificate analysis scan

Starting URL: https://www.ssllabs.com/ssltest/

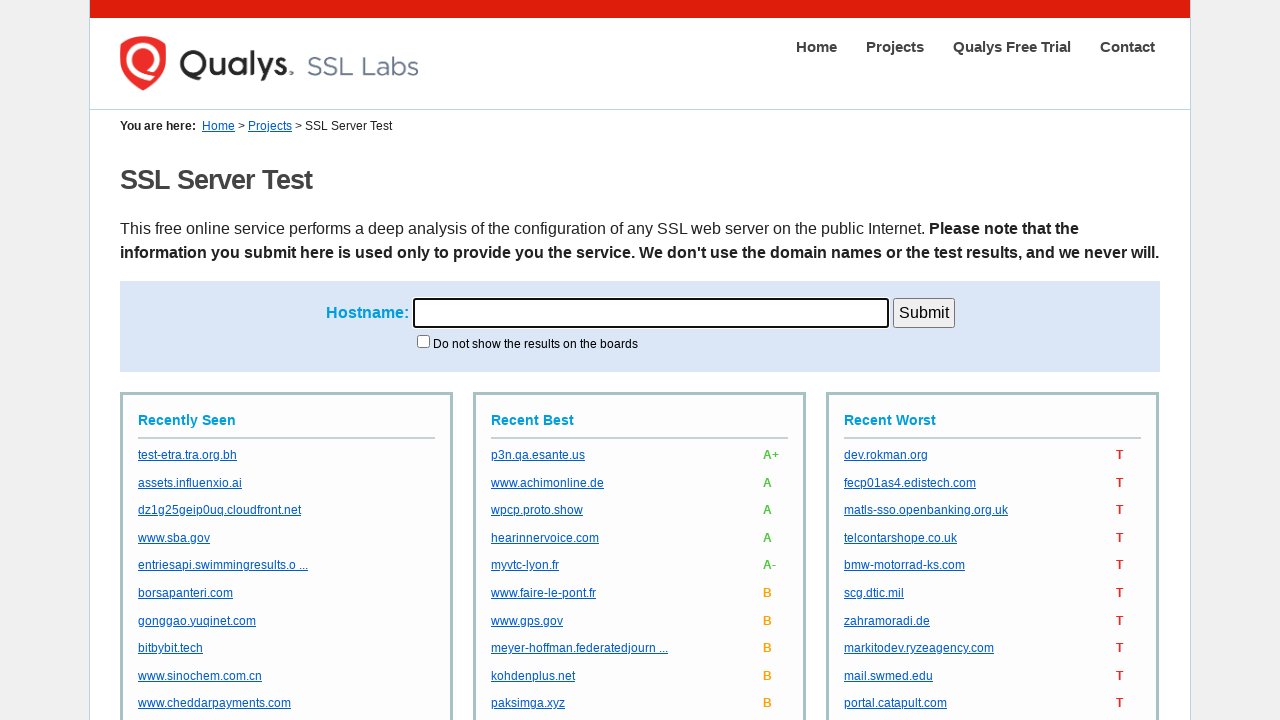

Filled hostname input field with 'www.uhcmedicaresolutions.com' on //div[@class='submitBox']/center/form/table/tbody/tr[1]/td[2]/input
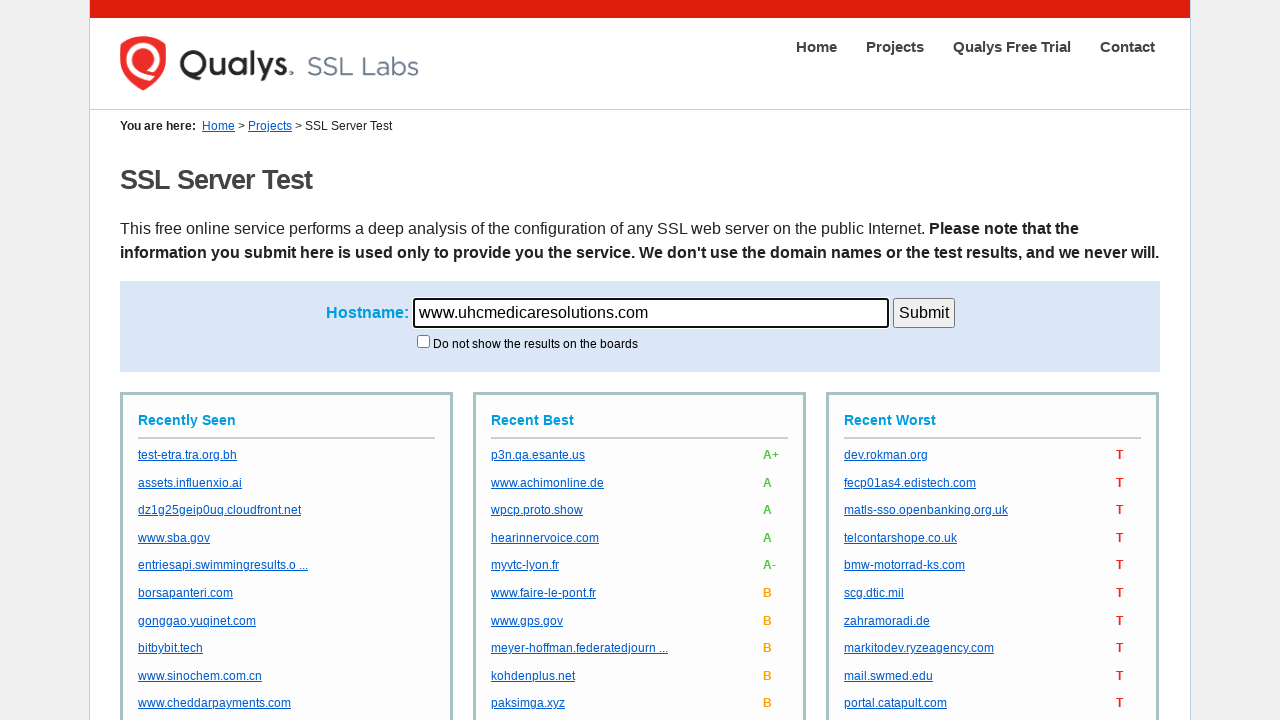

Clicked submit button to start SSL certificate analysis scan at (924, 313) on xpath=//div[@class='submitBox']/center/form/table/tbody/tr[1]/td[3]/input
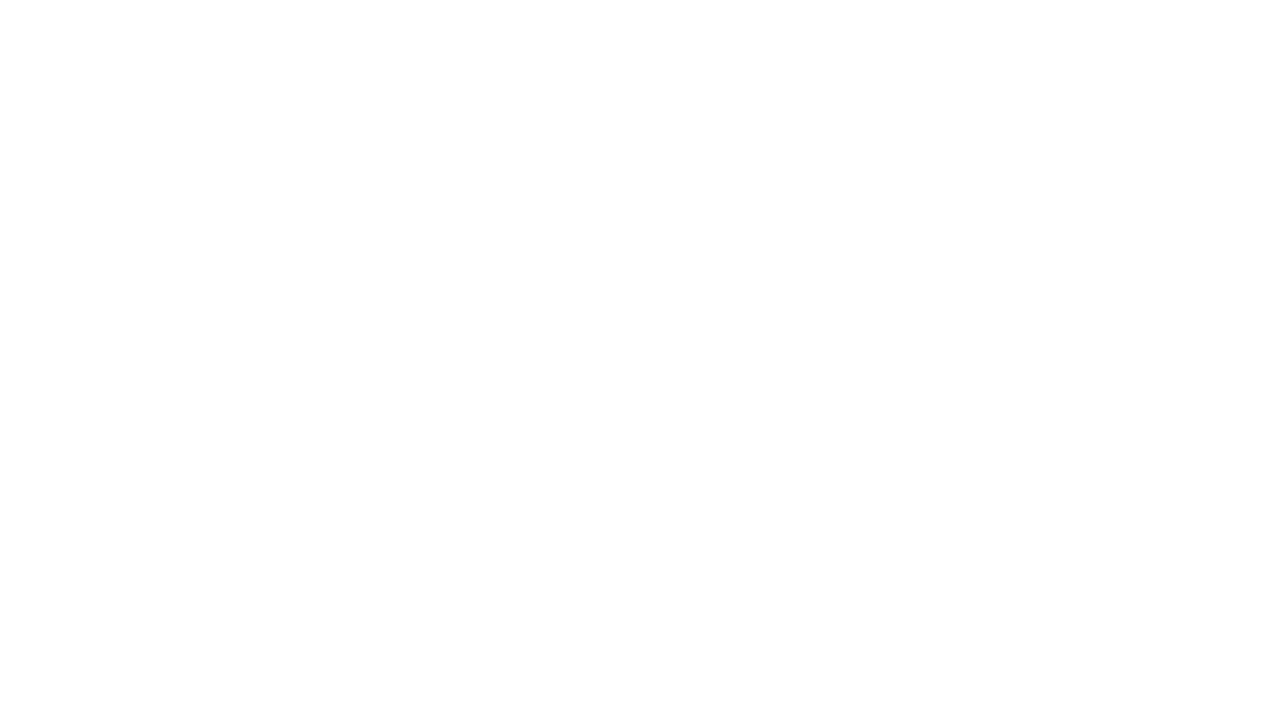

Waited 10 seconds for SSL analysis response page to load
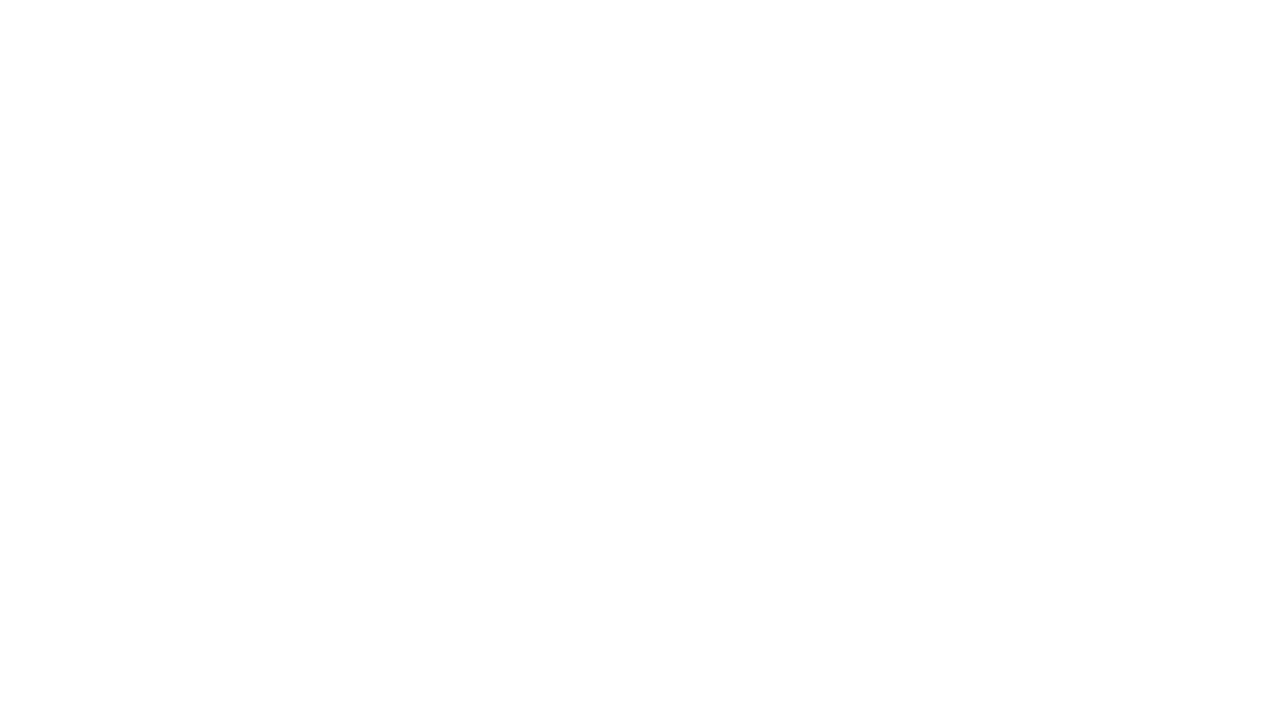

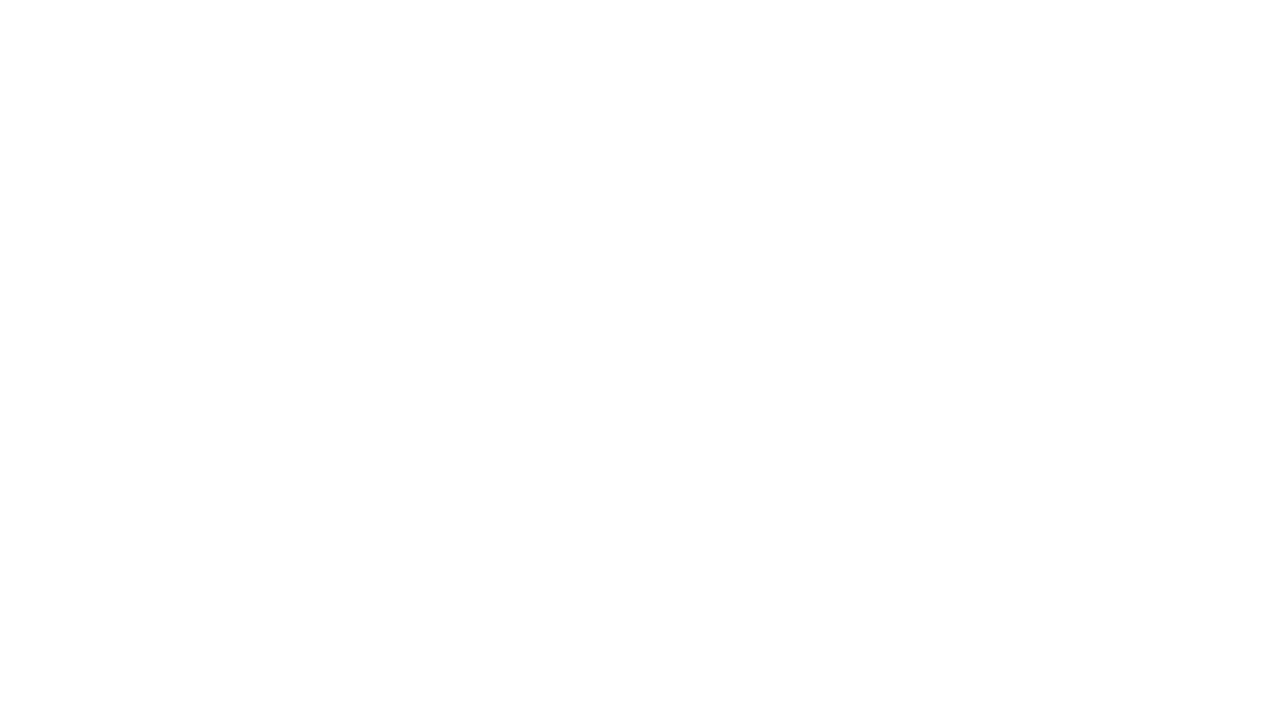